Tests a horizontal slider component by moving the slider to a specific value and verifying that the displayed value updates correctly to match the slider position.

Starting URL: https://the-internet.herokuapp.com/horizontal_slider

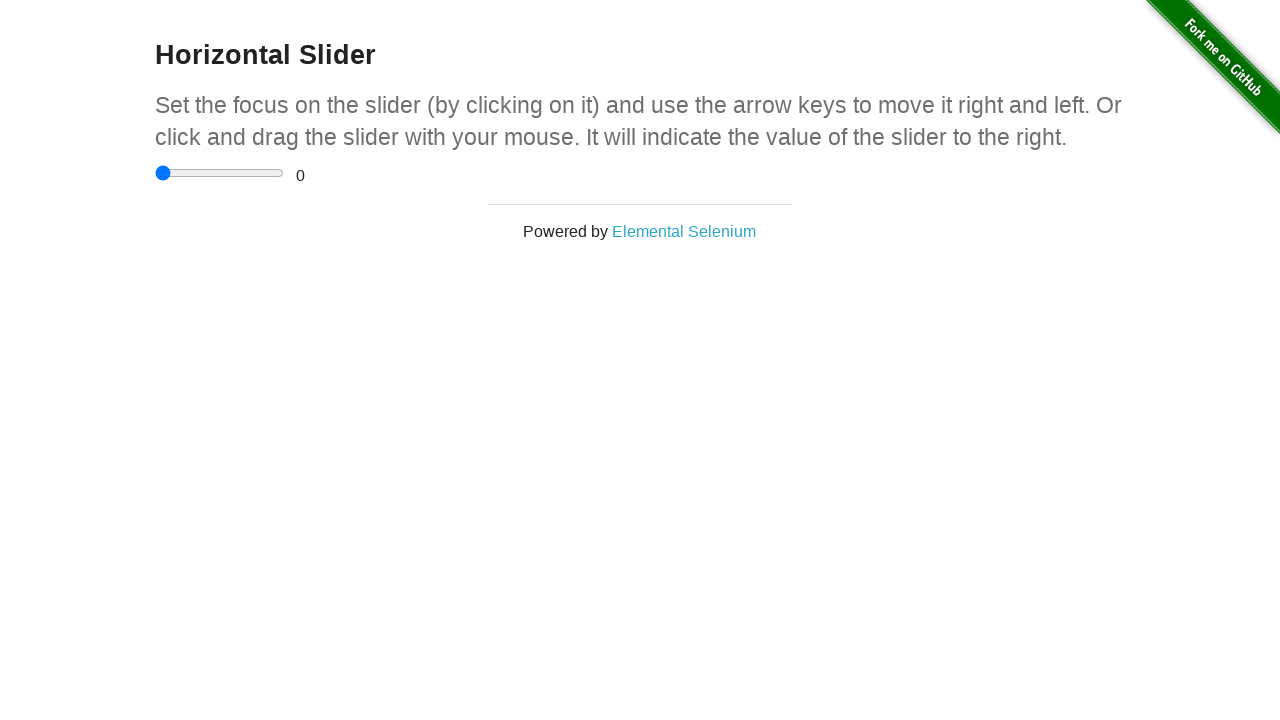

Slider element became visible
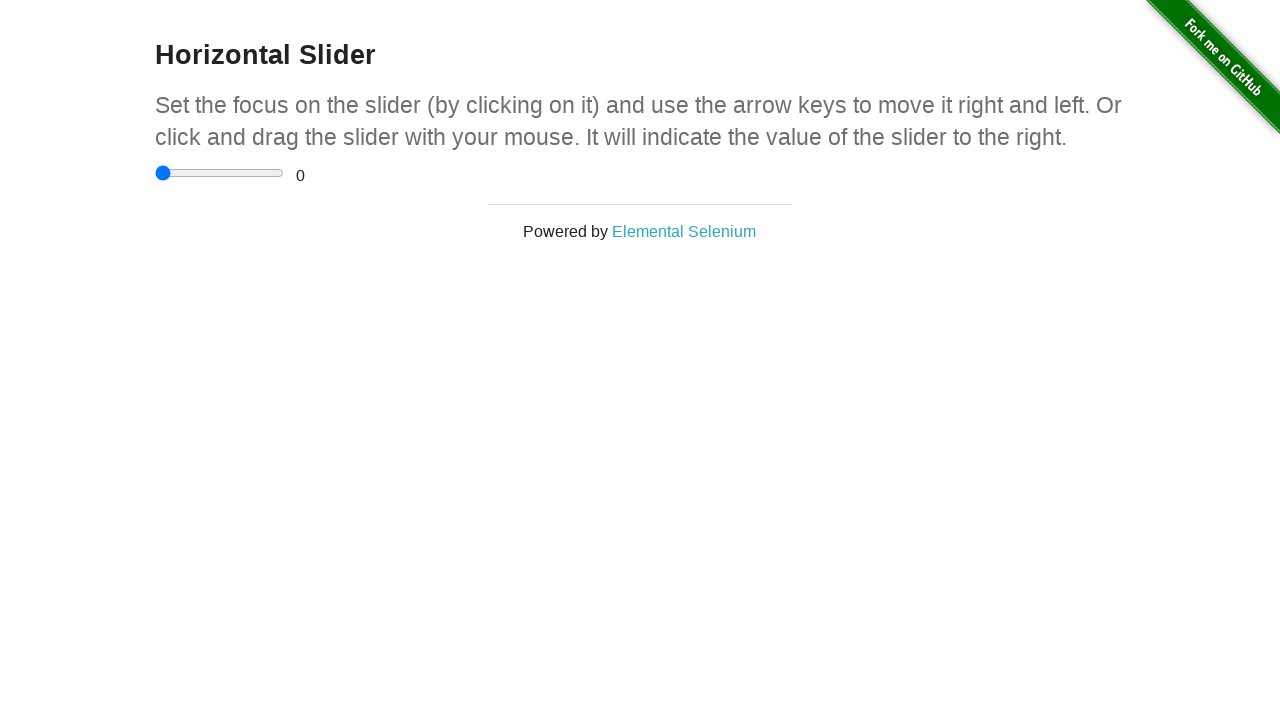

Moved slider to value 3.5 using JavaScript
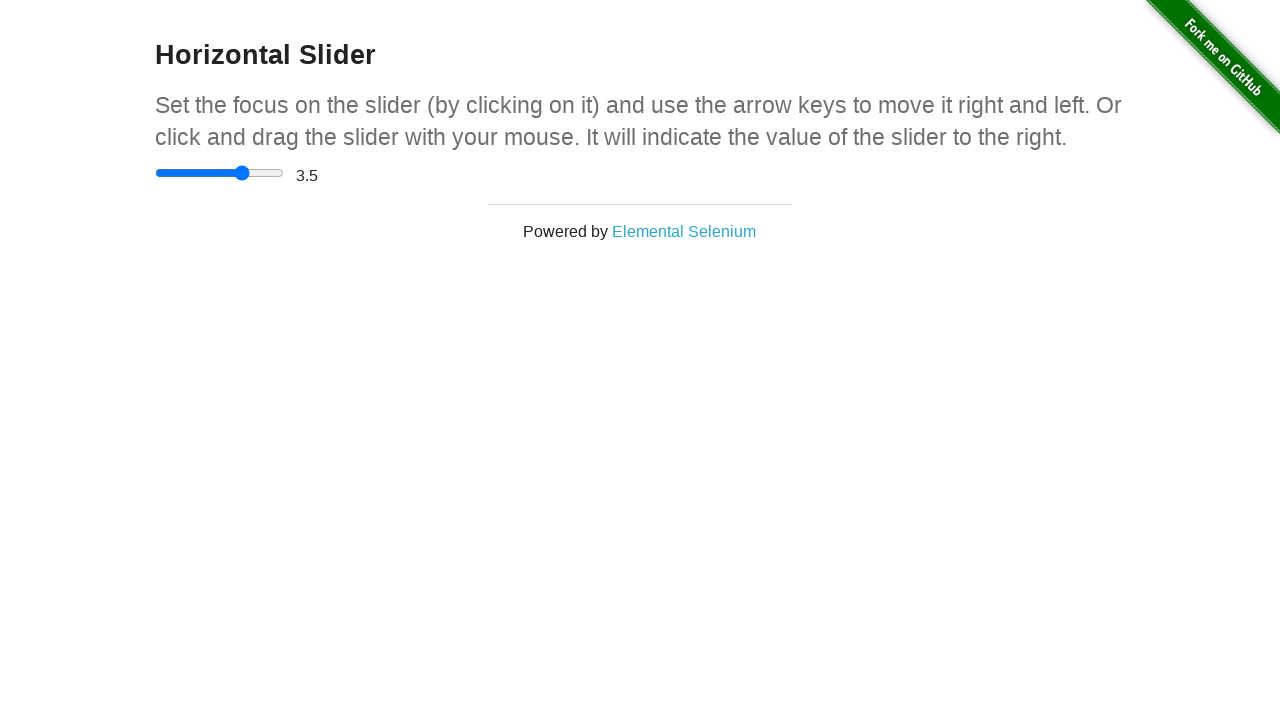

Displayed slider value updated to 3.5
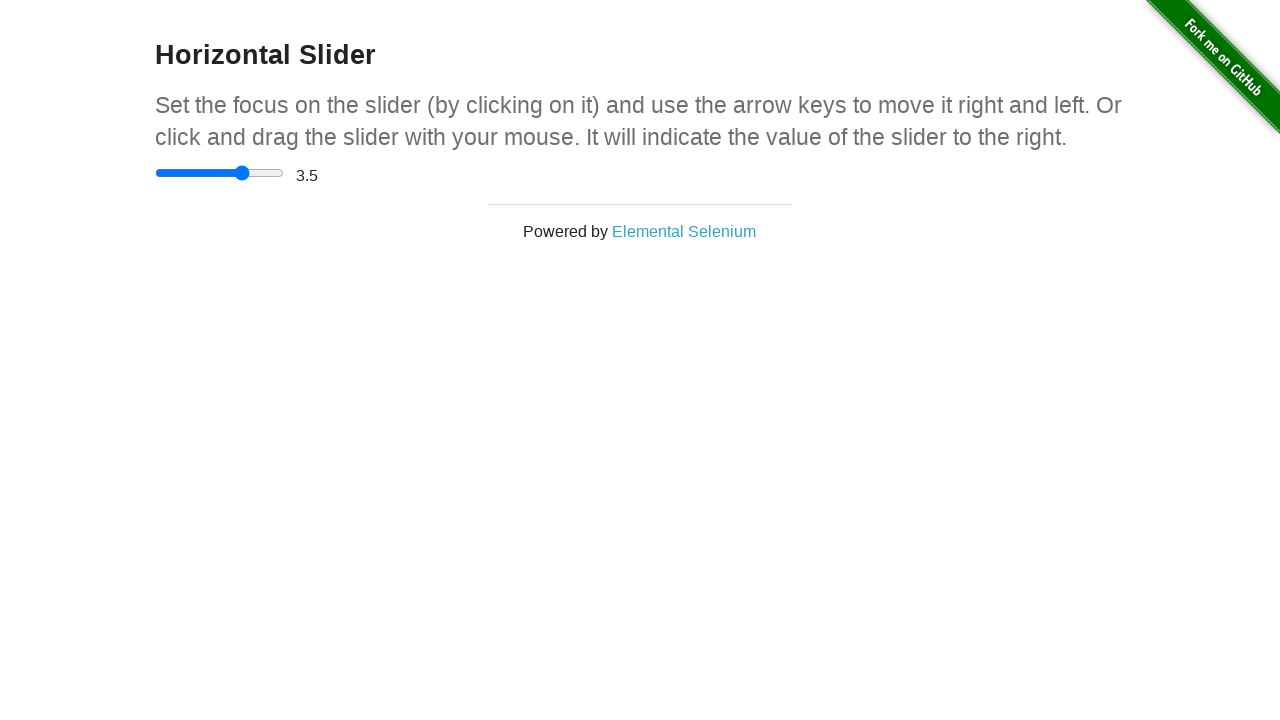

Verified displayed value matches slider position (3.5)
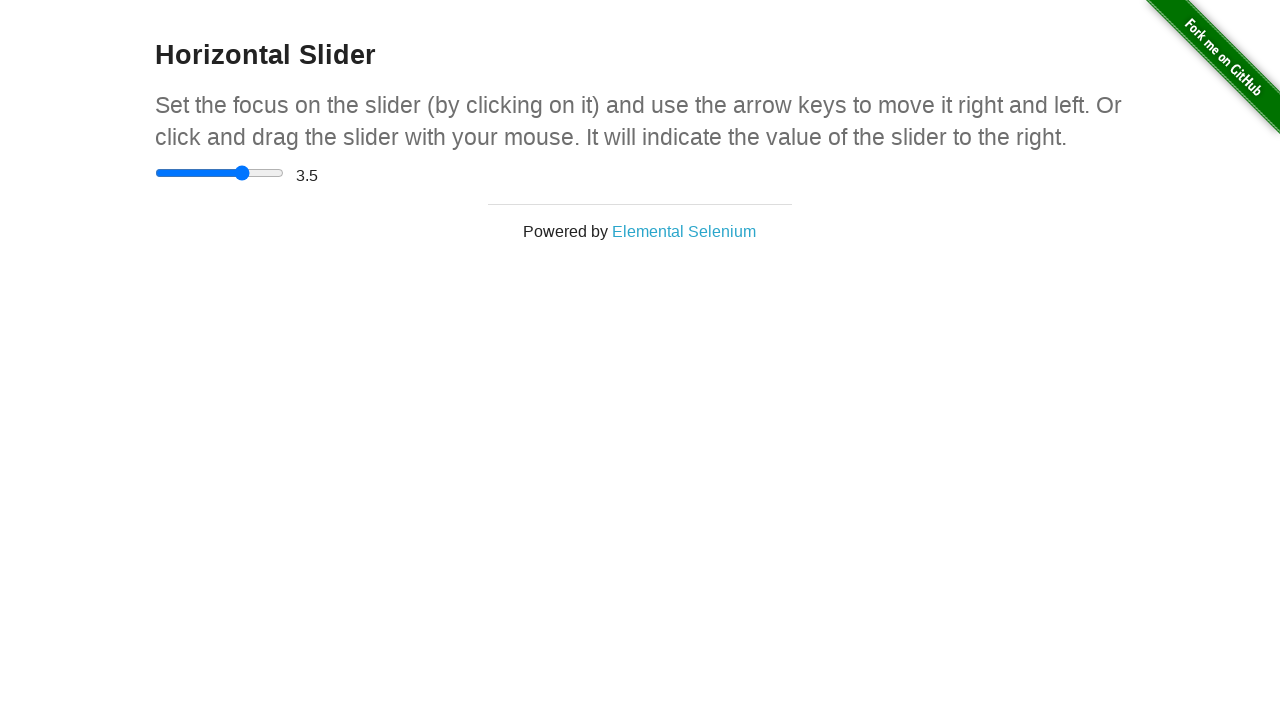

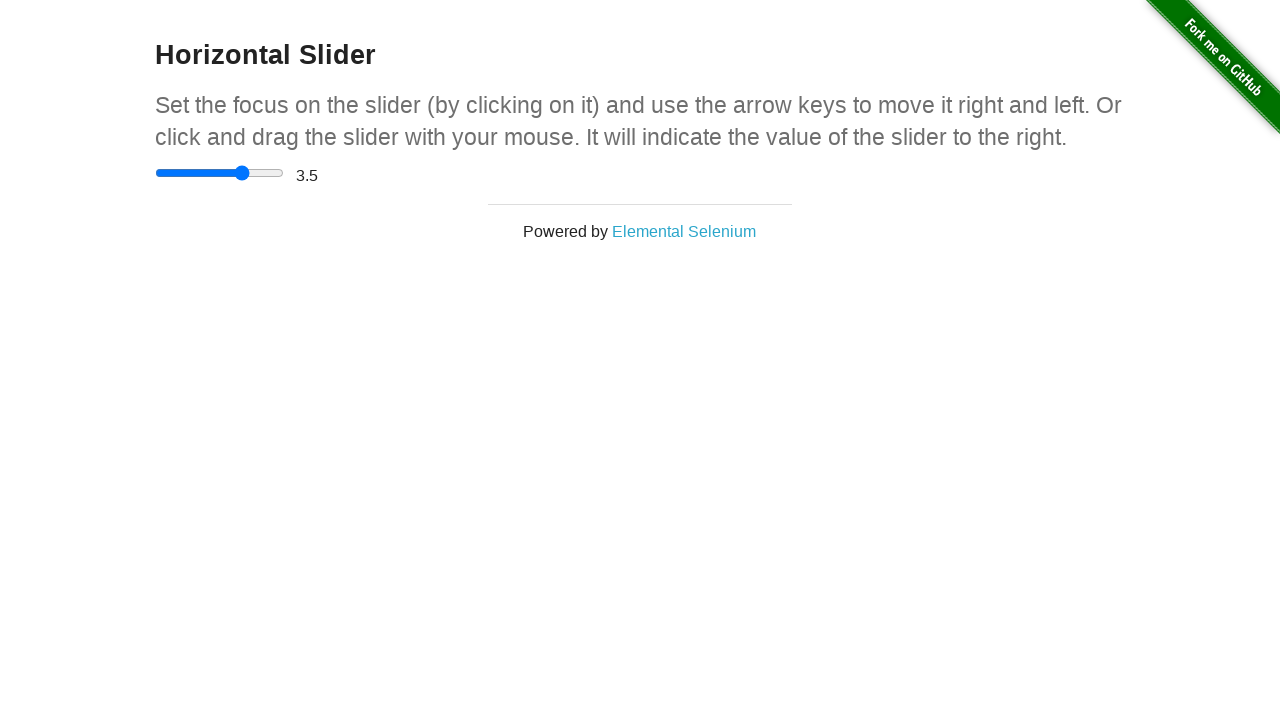